Tests radio button selection functionality by clicking on each radio button option and verifying selection

Starting URL: https://rahulshettyacademy.com/AutomationPractice/

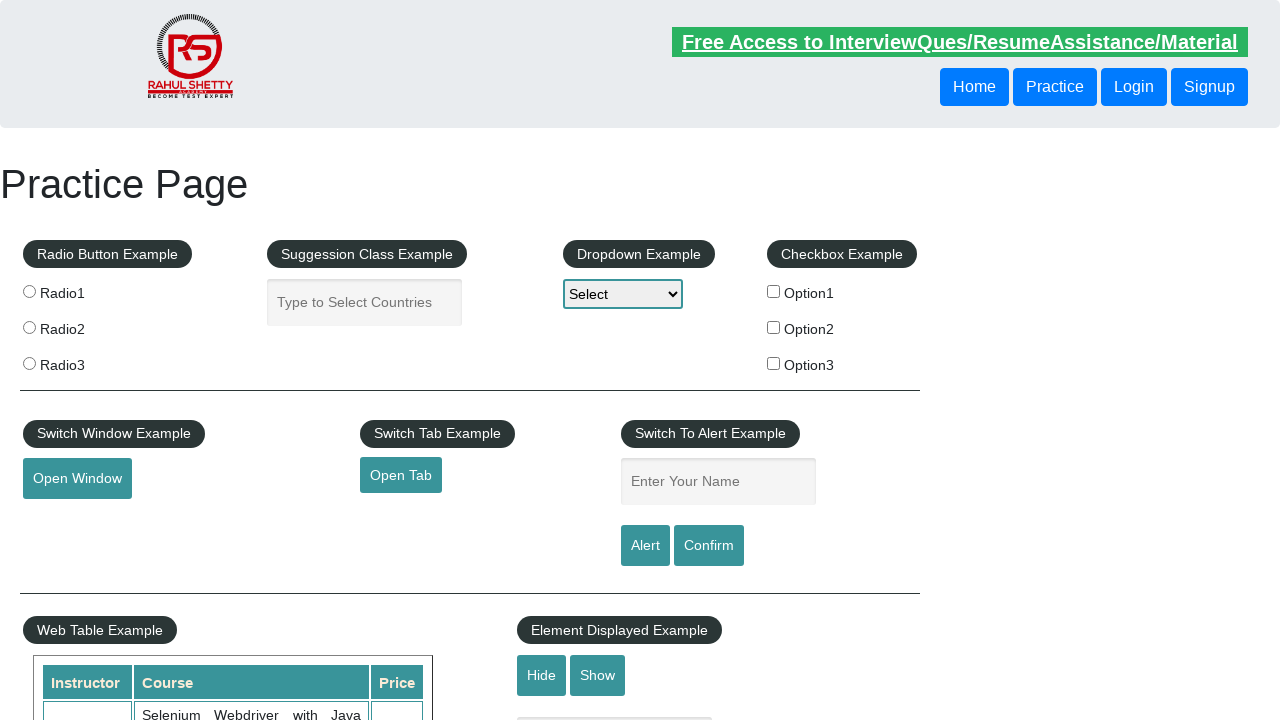

Clicked radio button 1 at (29, 291) on xpath=//input[@value='radio1']
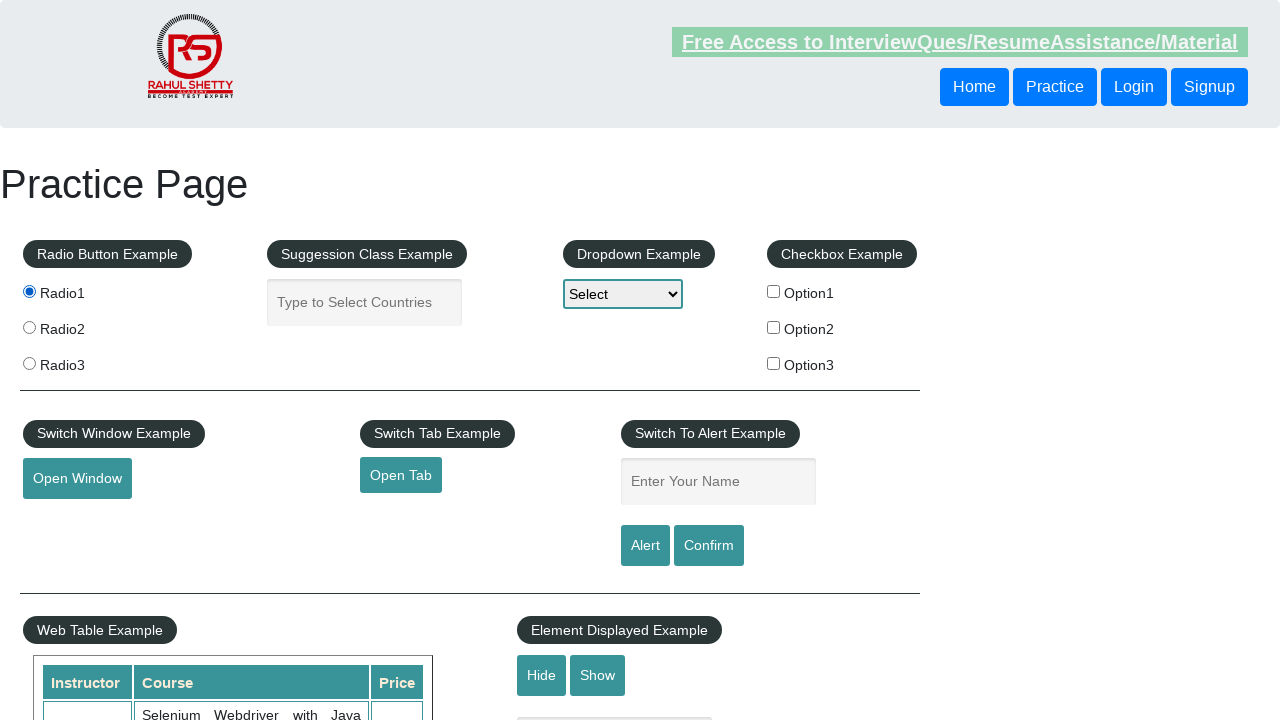

Verified radio button 1 is selected
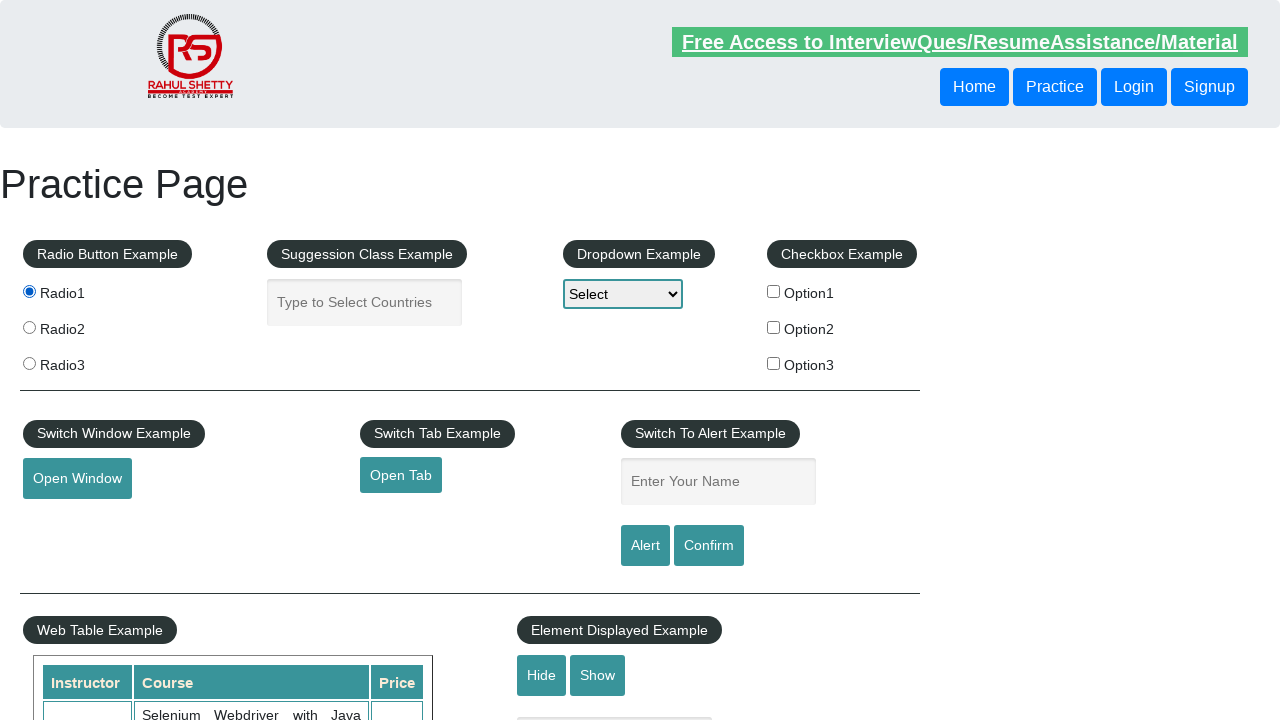

Clicked radio button 2 at (29, 327) on xpath=//input[@value='radio2']
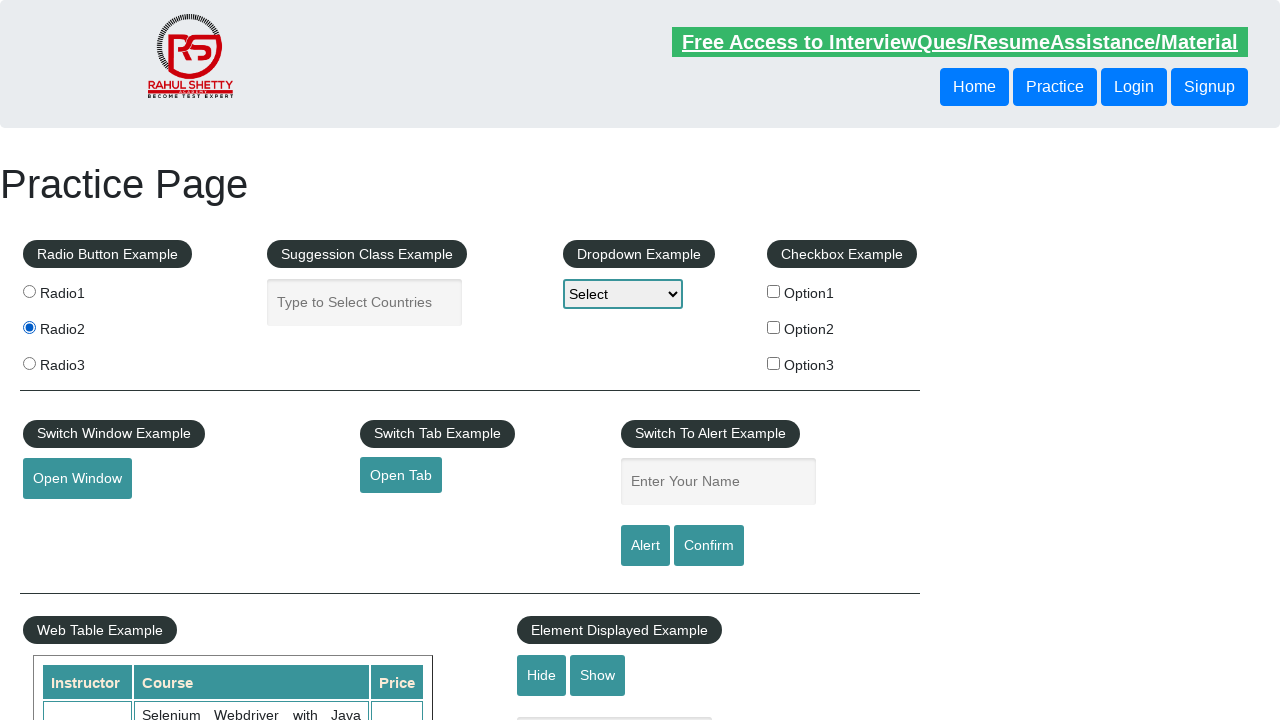

Verified radio button 2 is selected
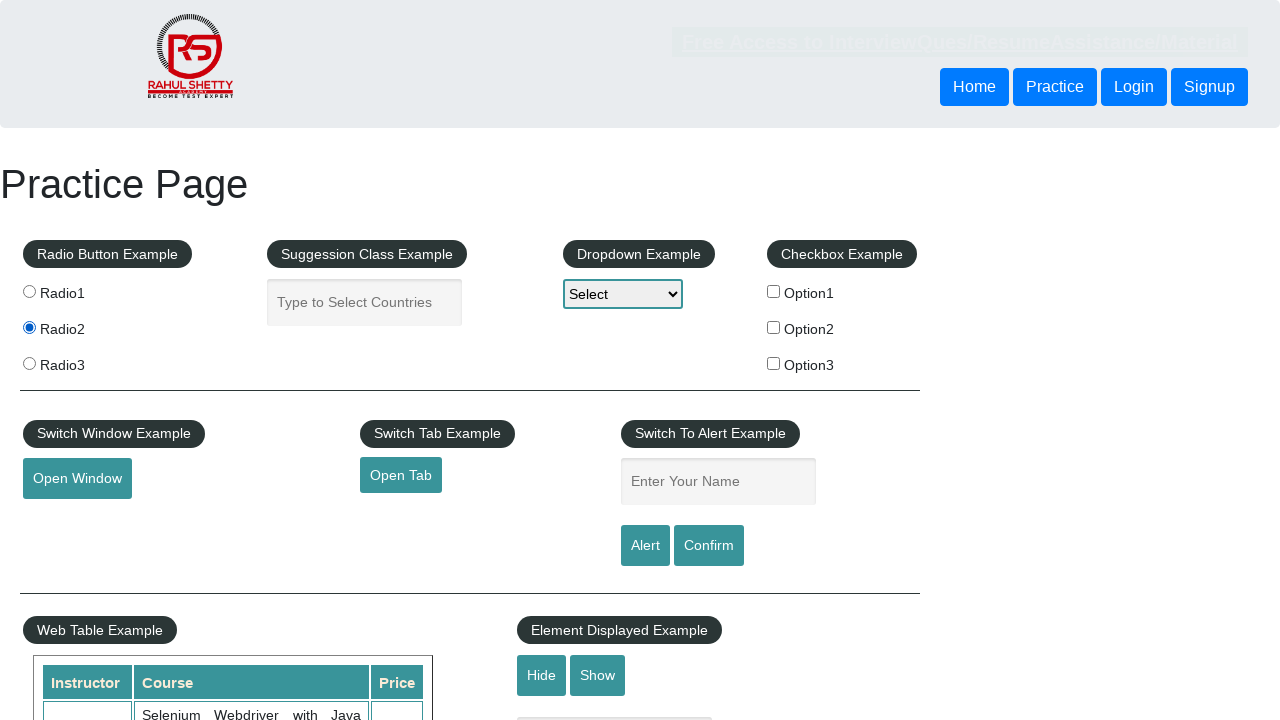

Clicked radio button 3 at (29, 363) on xpath=//input[@value='radio3']
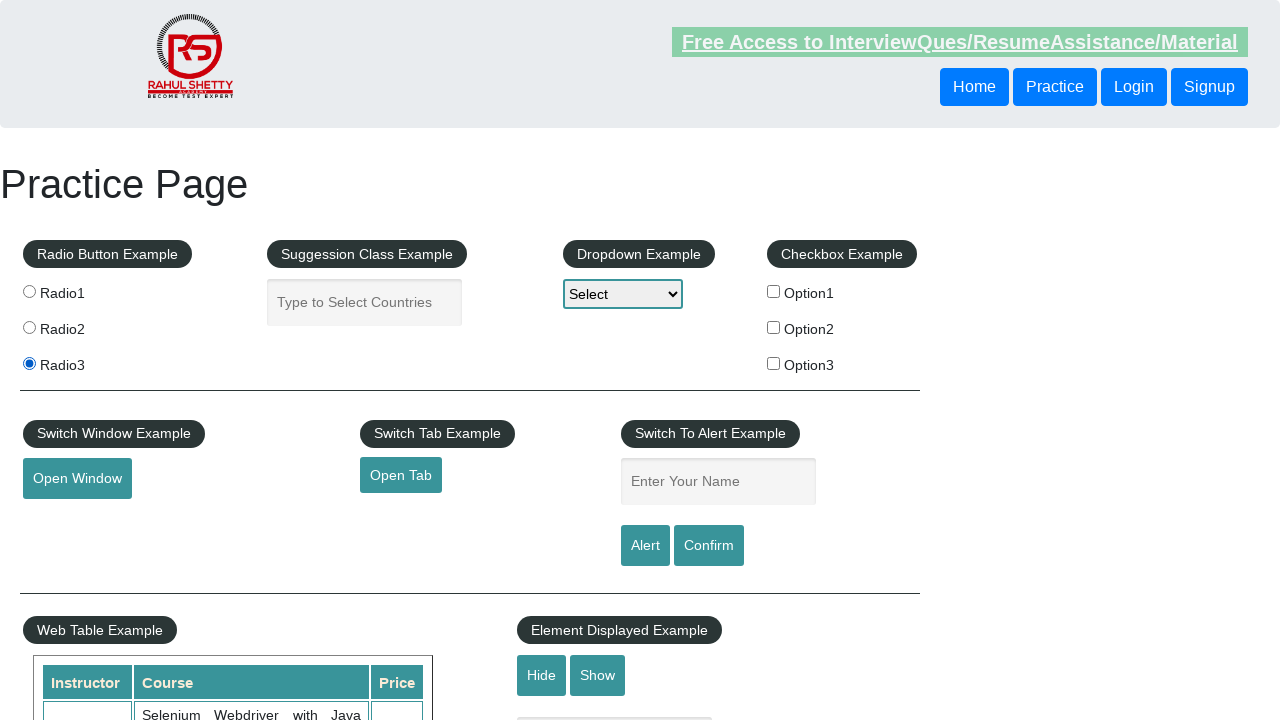

Verified radio button 3 is selected
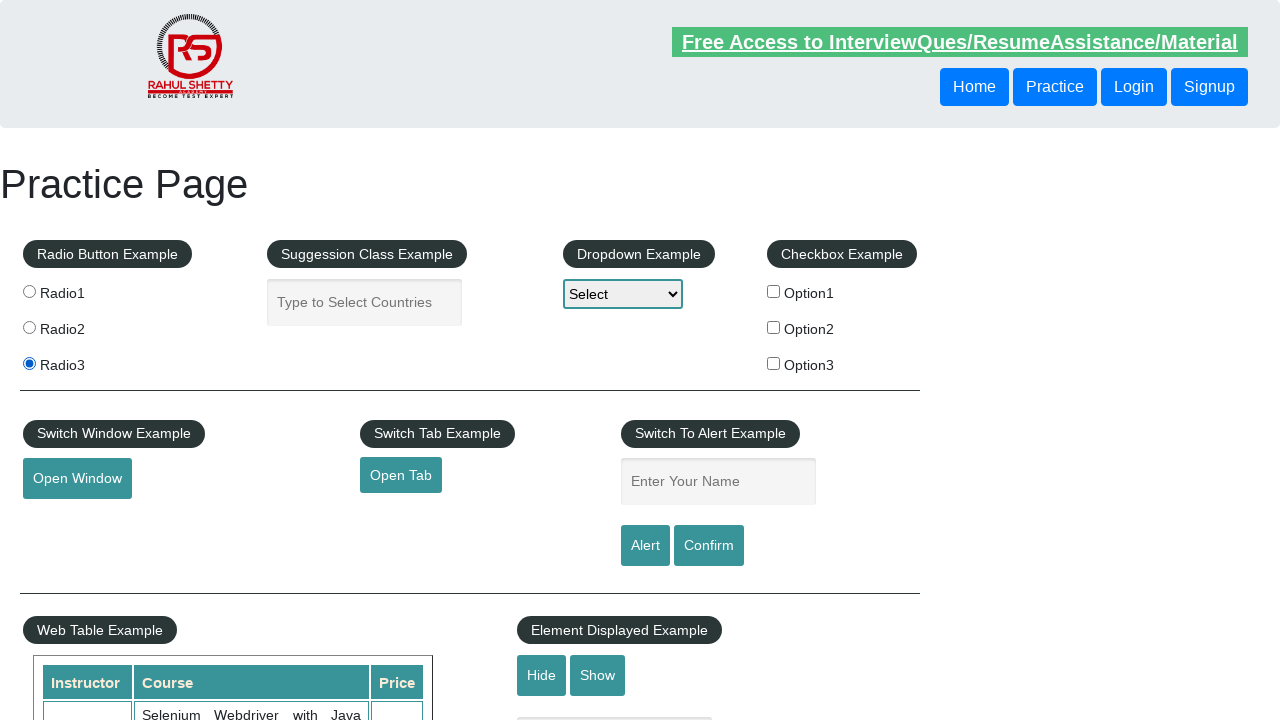

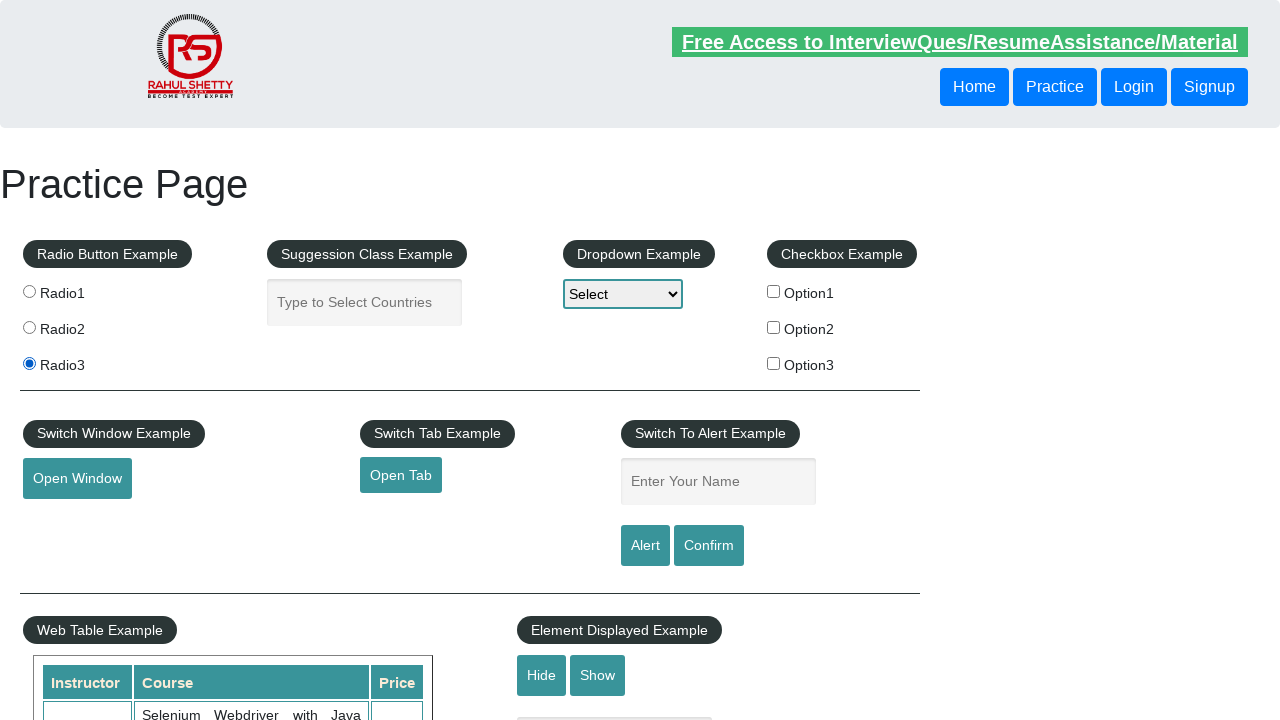